Tests search functionality on TradingView by clicking search and entering a search term

Starting URL: https://www.tradingview.com/

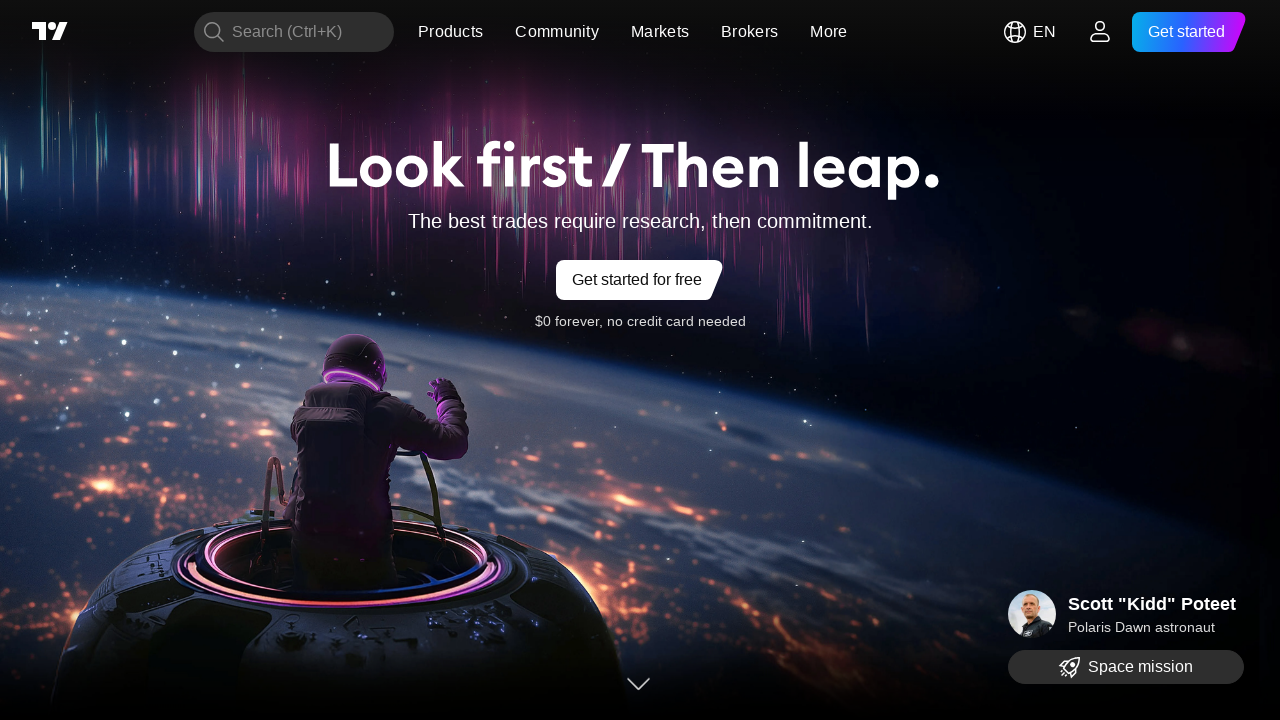

Clicked Search button on TradingView at (287, 32) on span:text('Search')
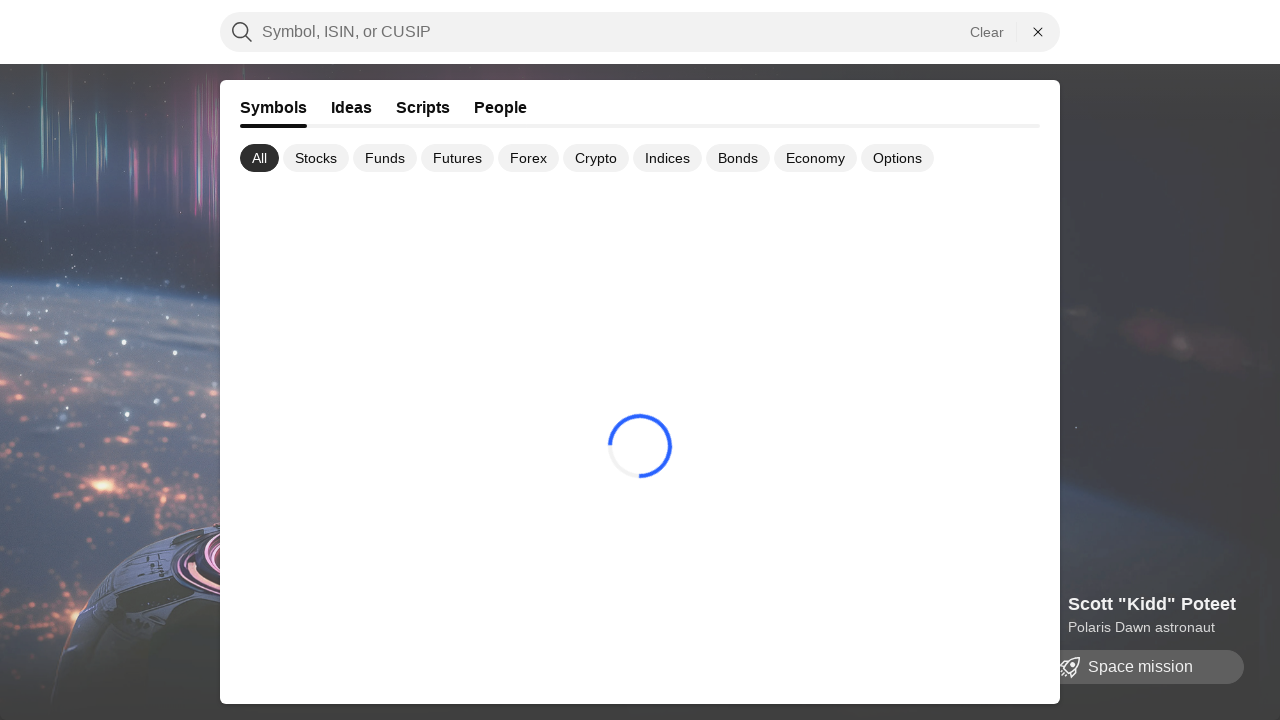

Entered 'silver' in search field on input[type='search']
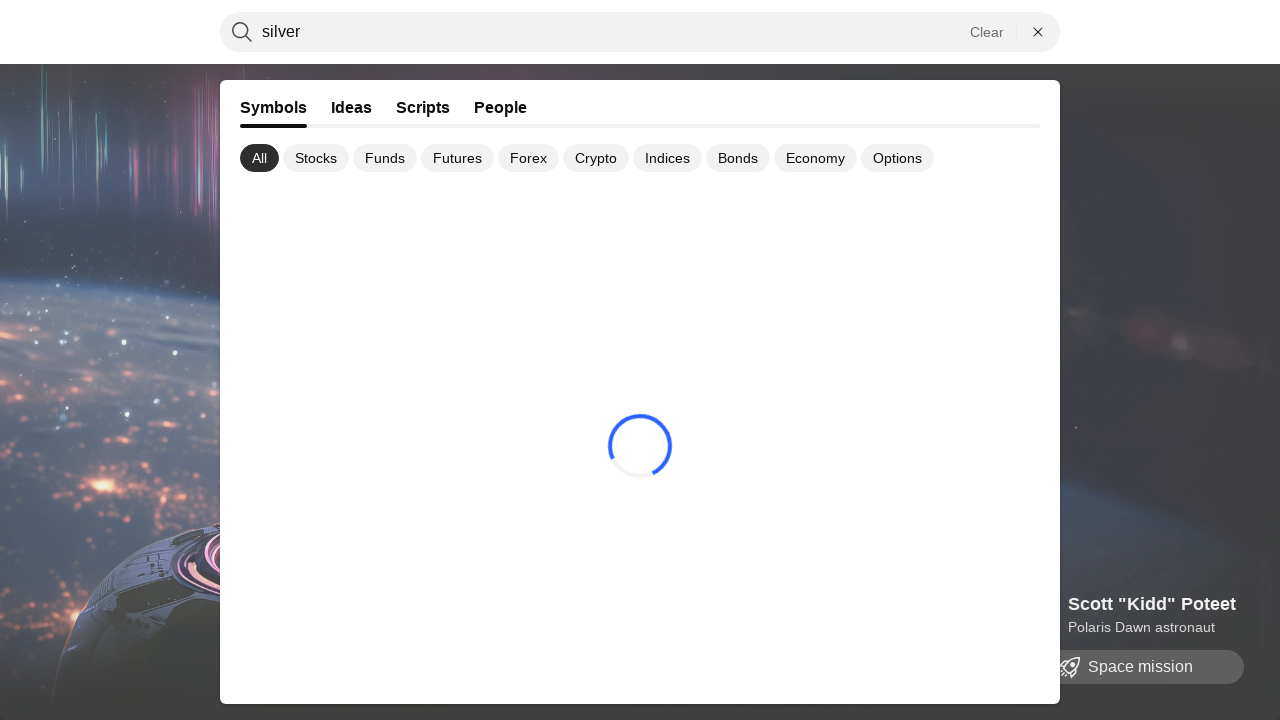

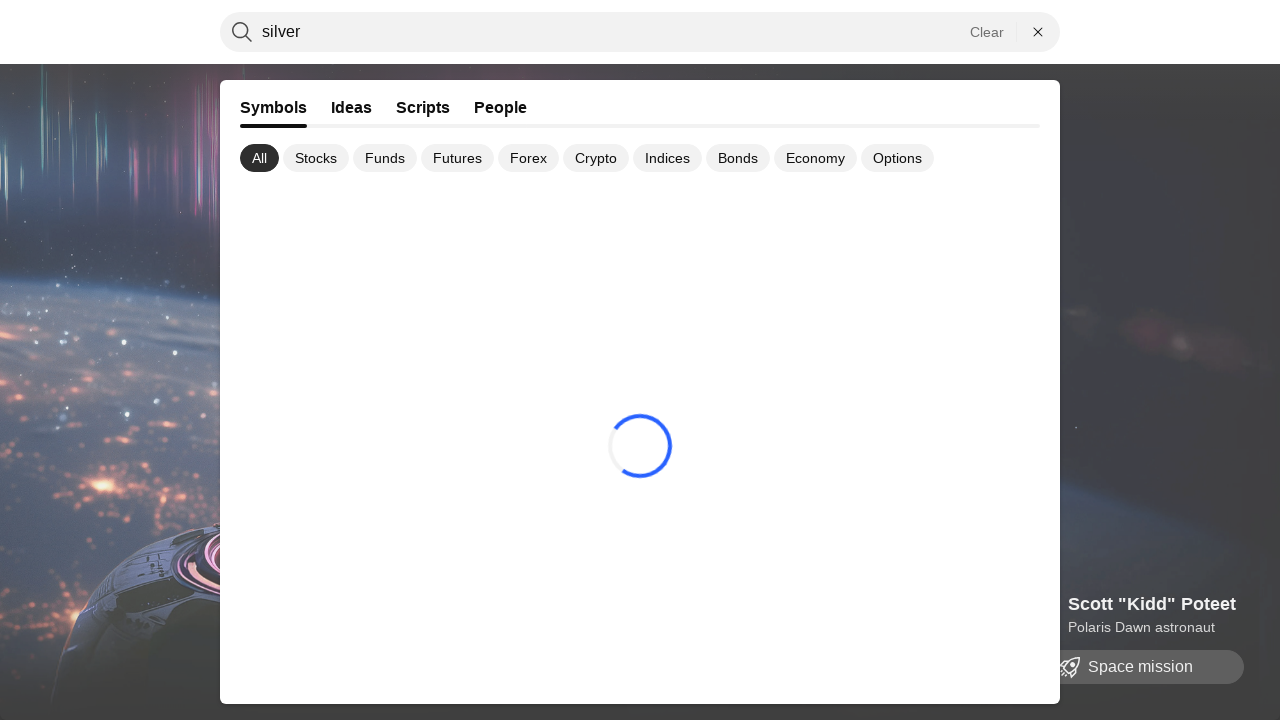